Tests window handling functionality by opening a new window, switching to it to fill a text field, then switching back to the main window

Starting URL: https://skpatro.github.io/demo/links/

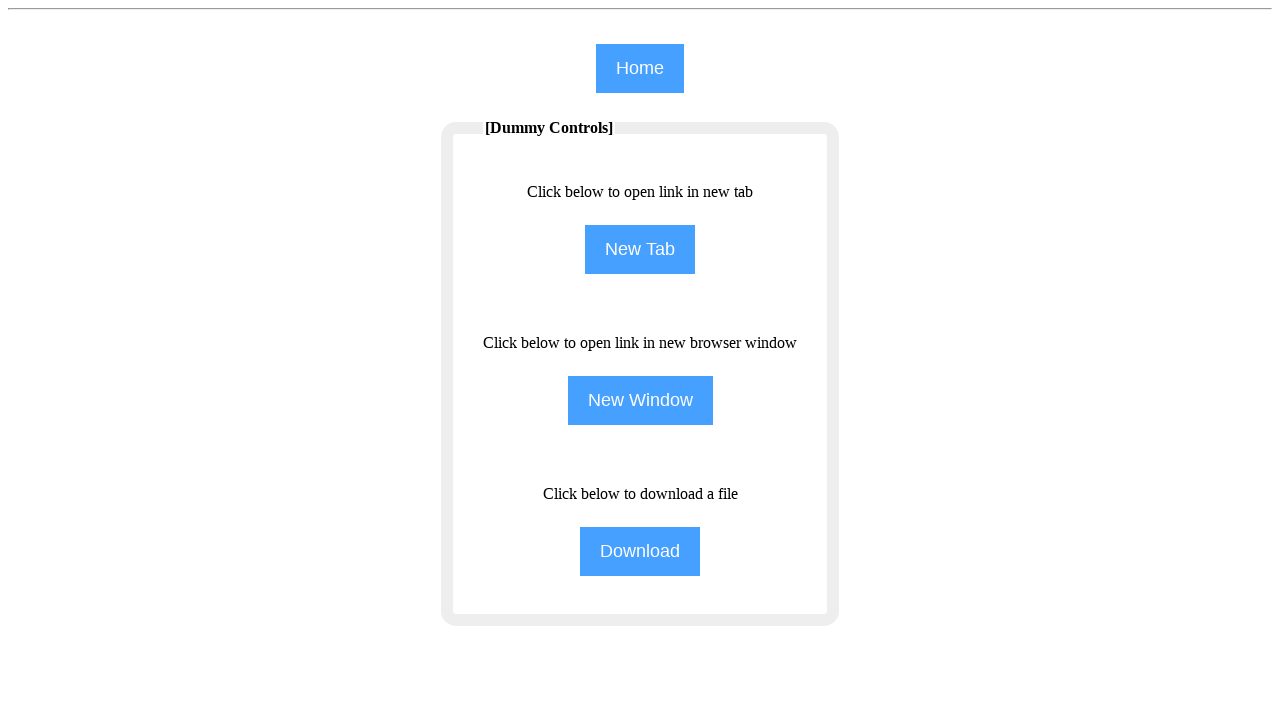

Stored reference to main page
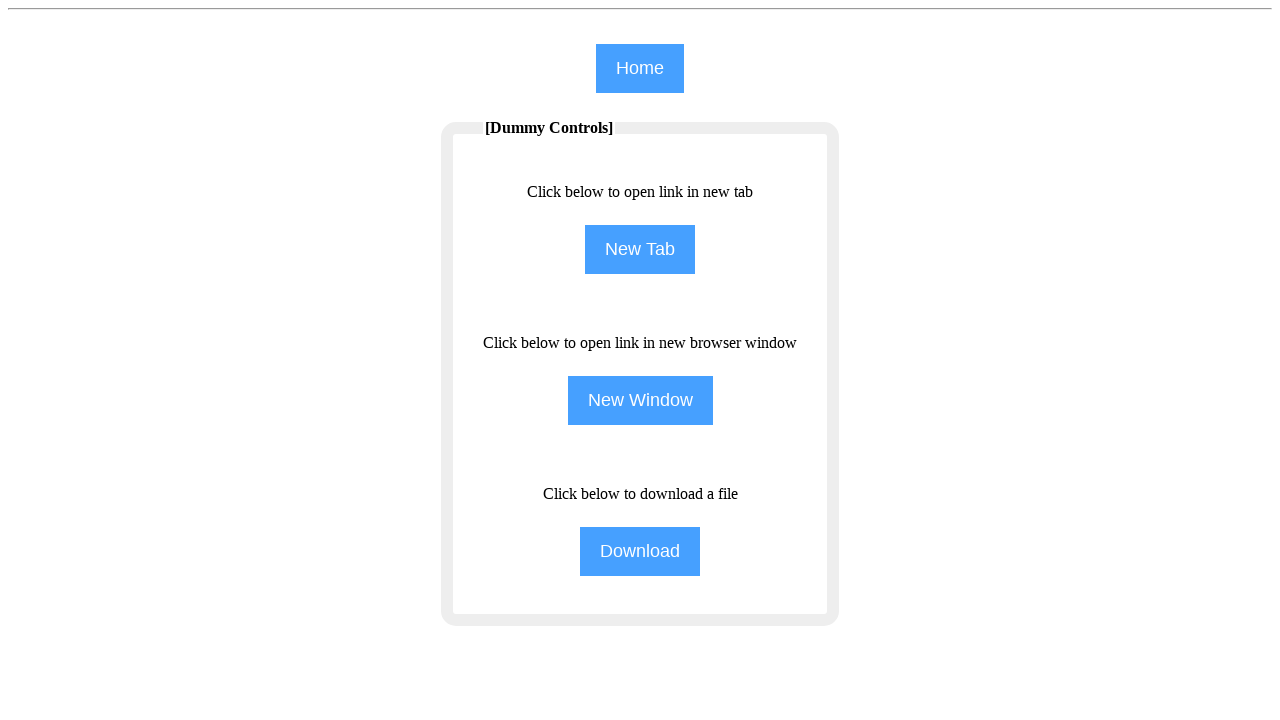

Clicked NewWindow button to open new window at (640, 400) on input[name='NewWindow']
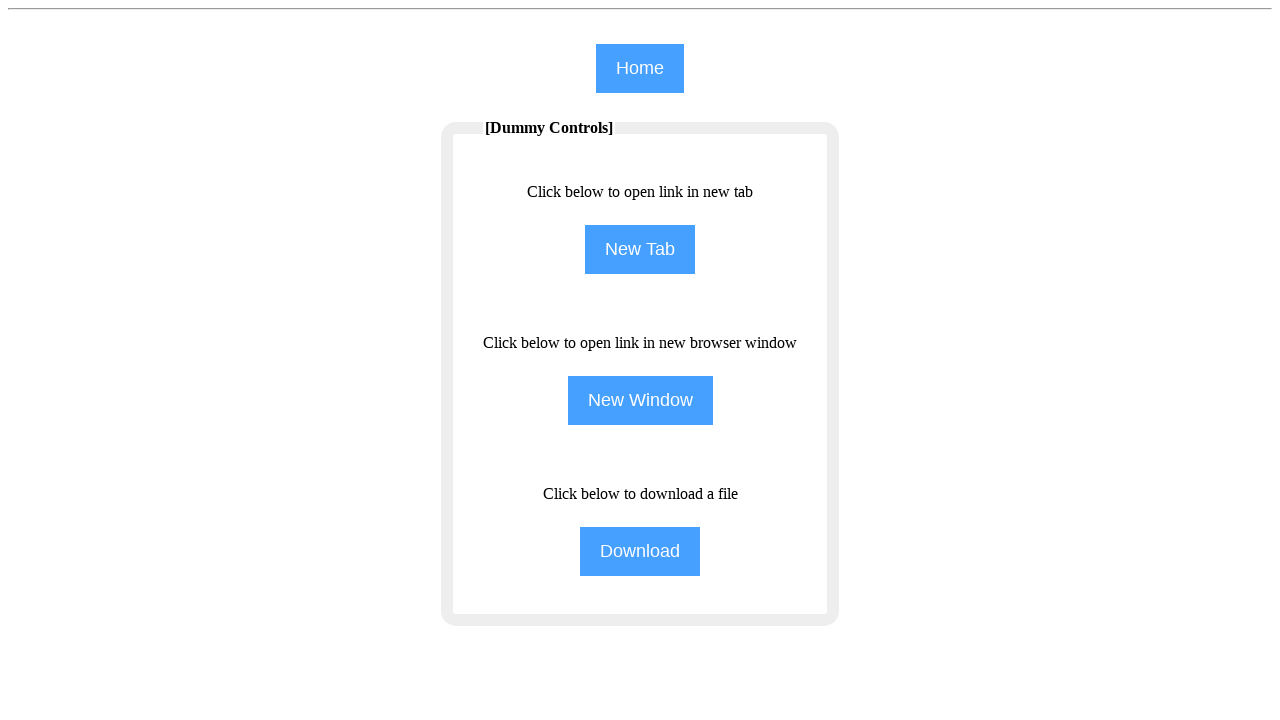

New window popup opened and stored reference
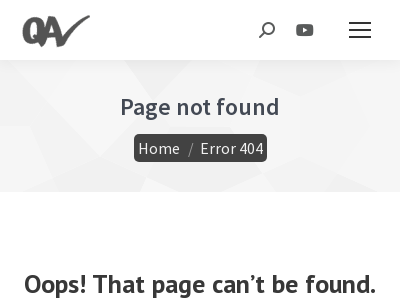

Filled text field in new window with 'Selenium' on (//input[@type='text'])[4]
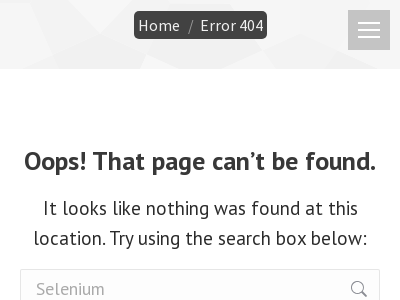

Switched back to main page and verified expected text is present
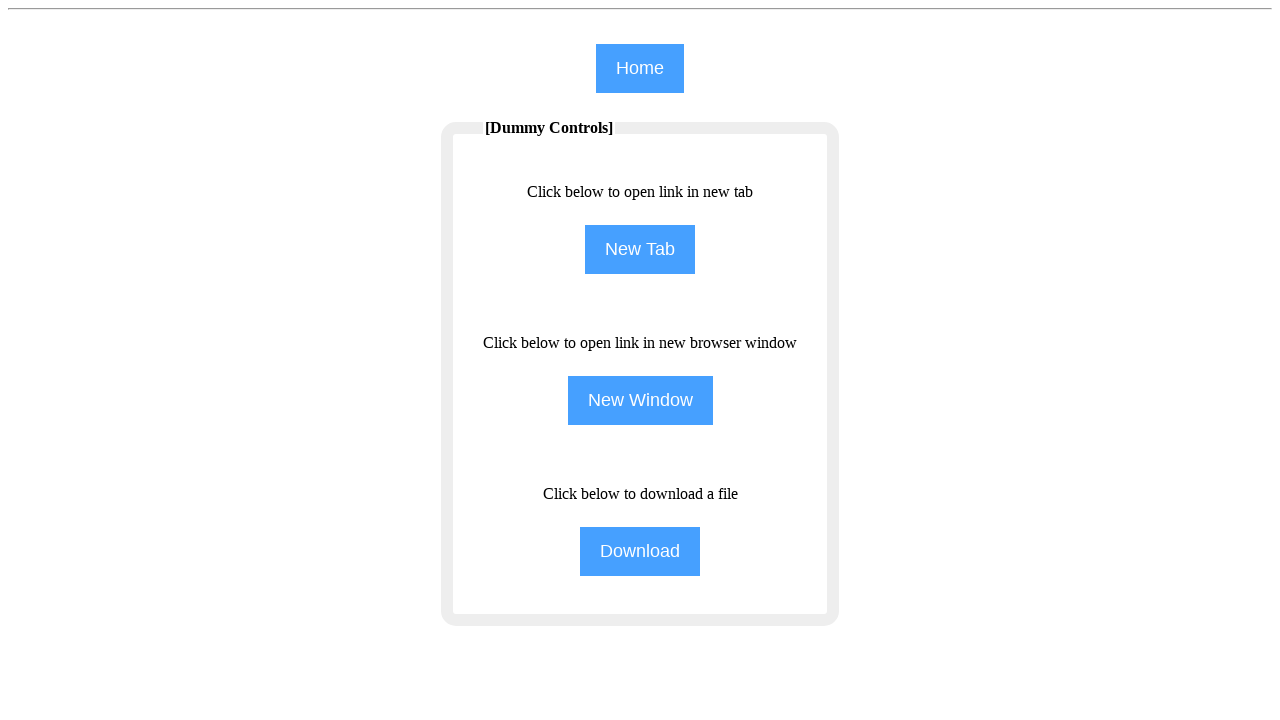

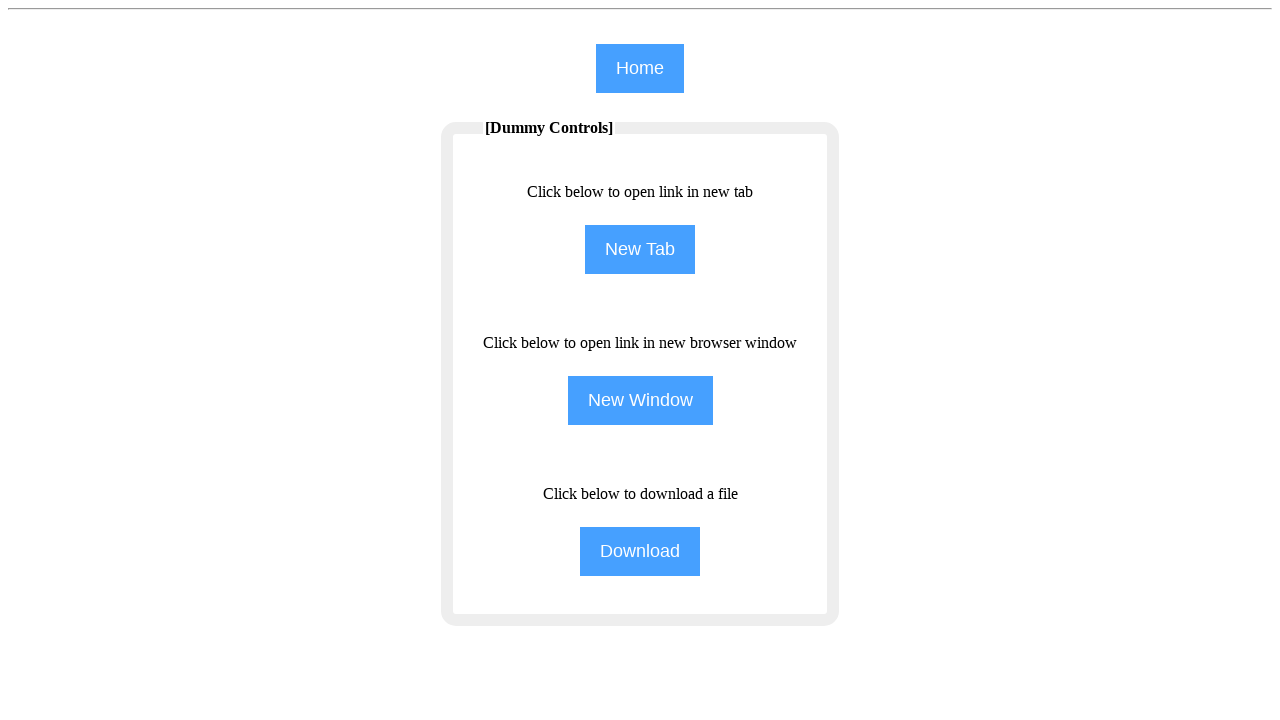